Navigates to the DemoQA homepage, scrolls down, clicks on the Widgets tile, and verifies navigation to the Widgets page

Starting URL: https://demoqa.com

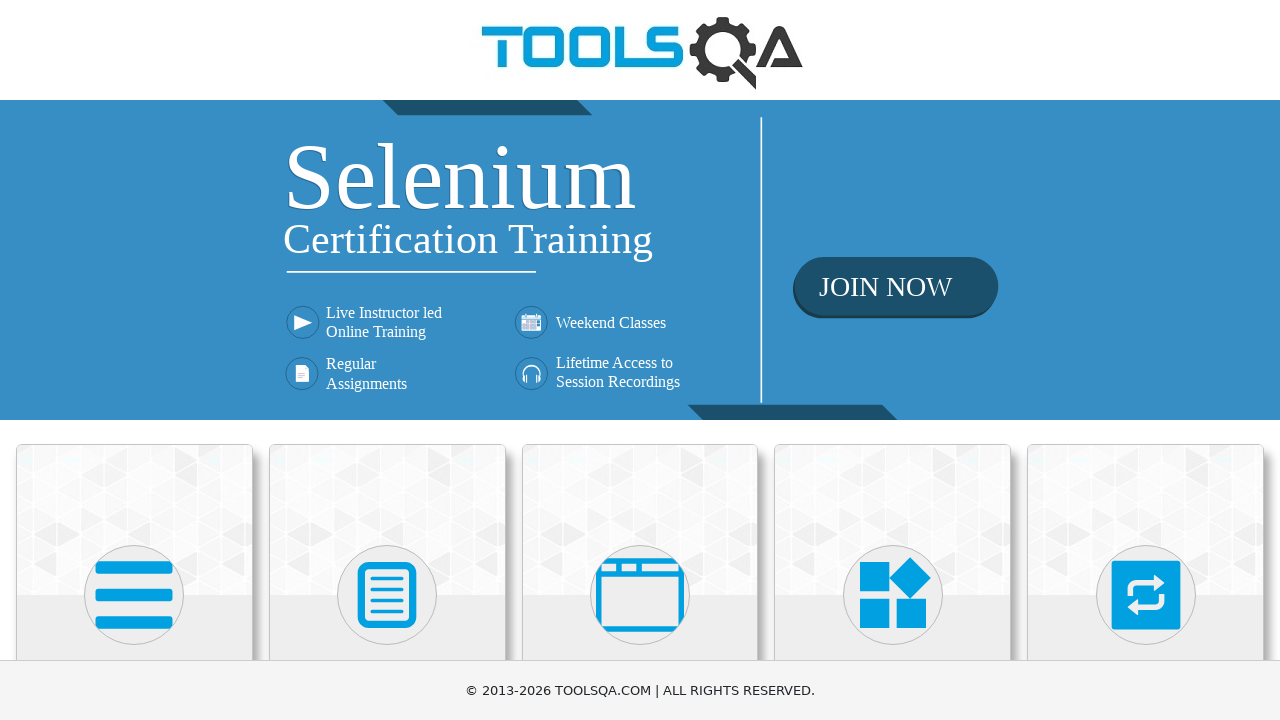

Navigated to DemoQA homepage
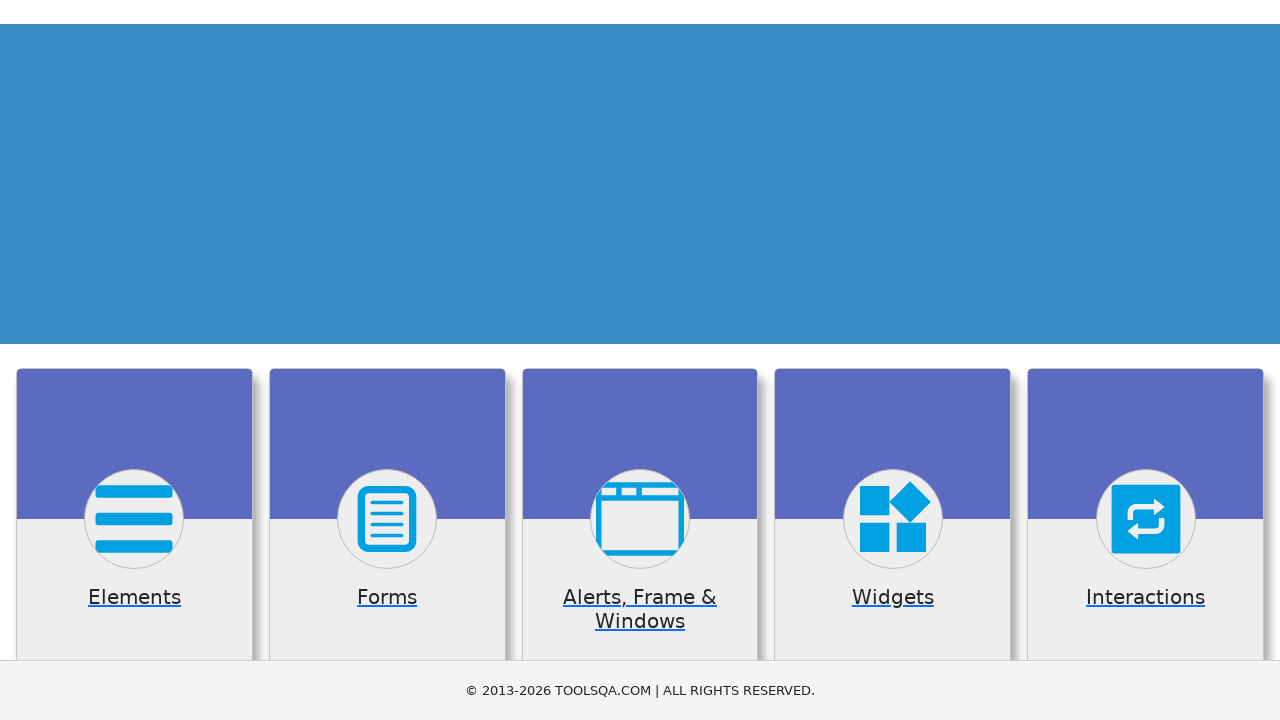

Scrolled down 202 pixels to reveal Widgets tile
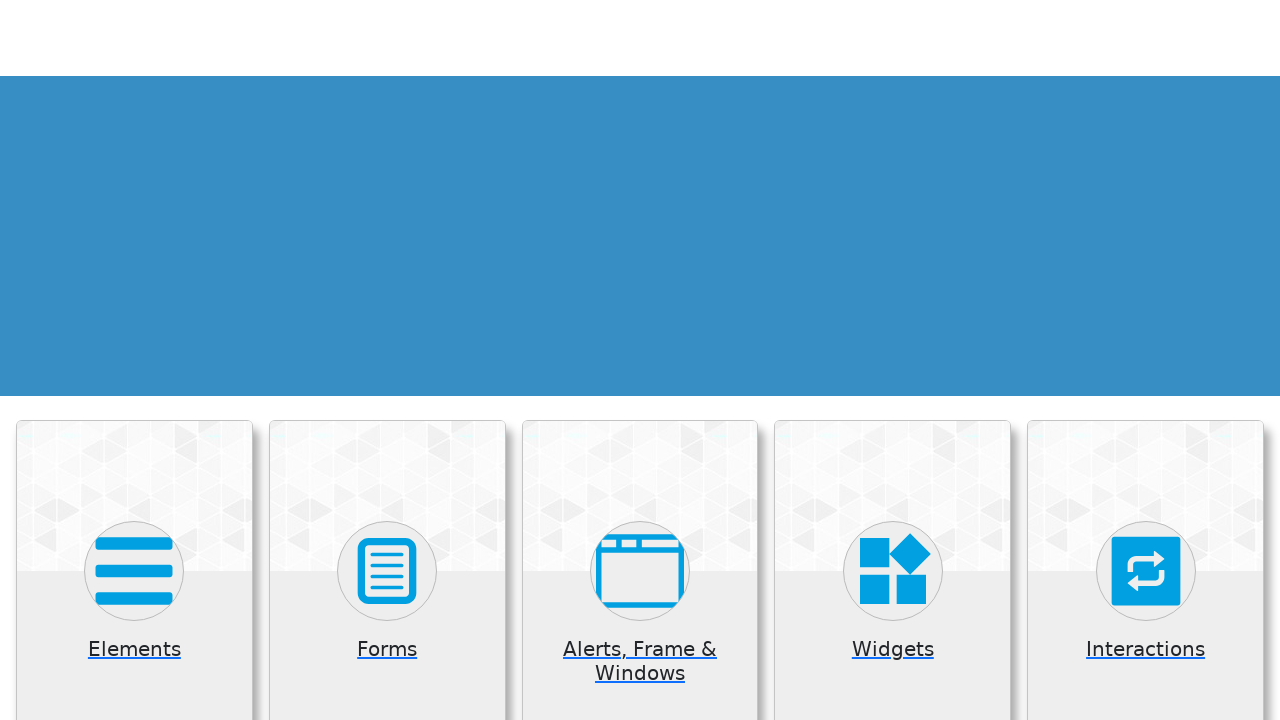

Clicked on the Widgets tile at (893, 442) on div.card:has-text('Widgets')
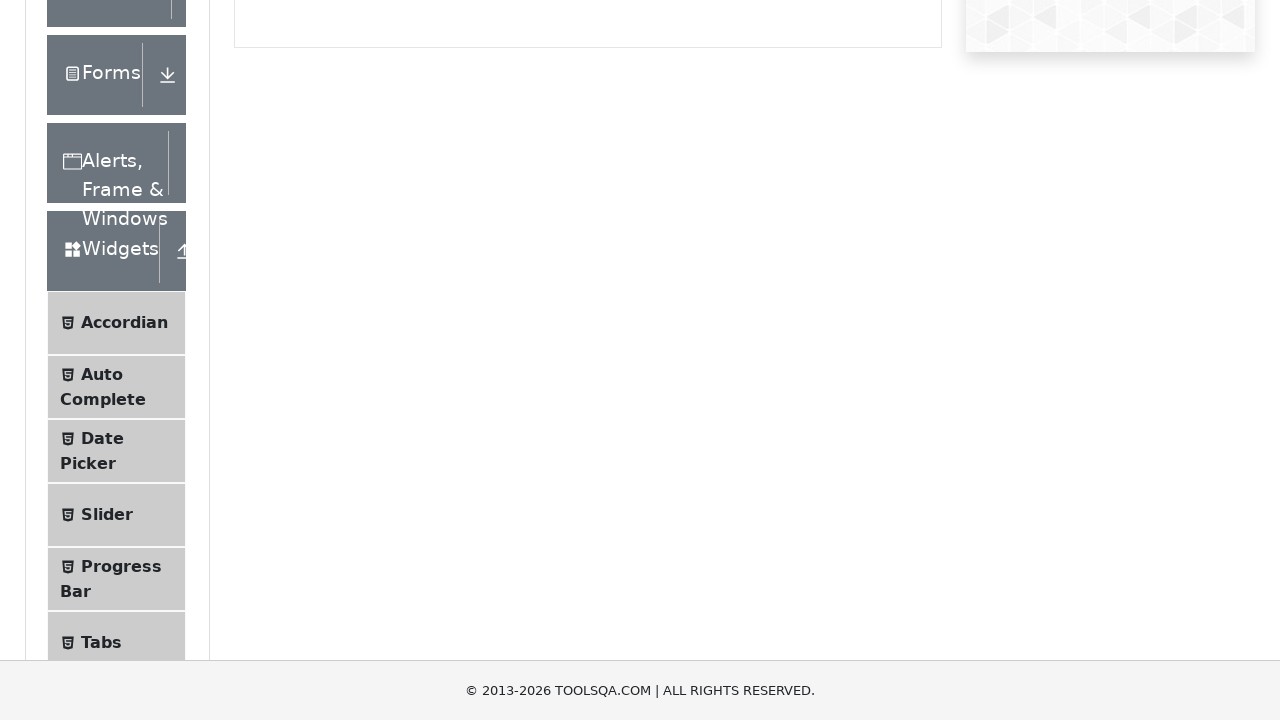

Verified navigation to Widgets page by confirming URL contains '/widgets'
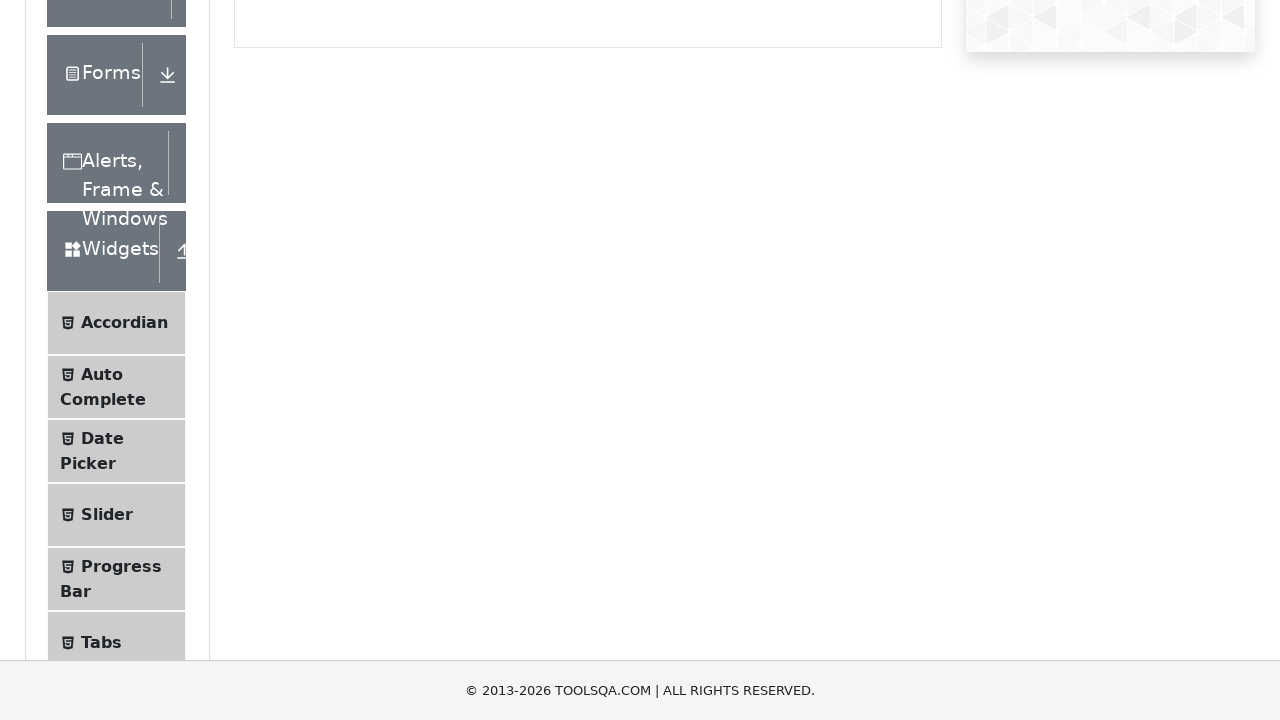

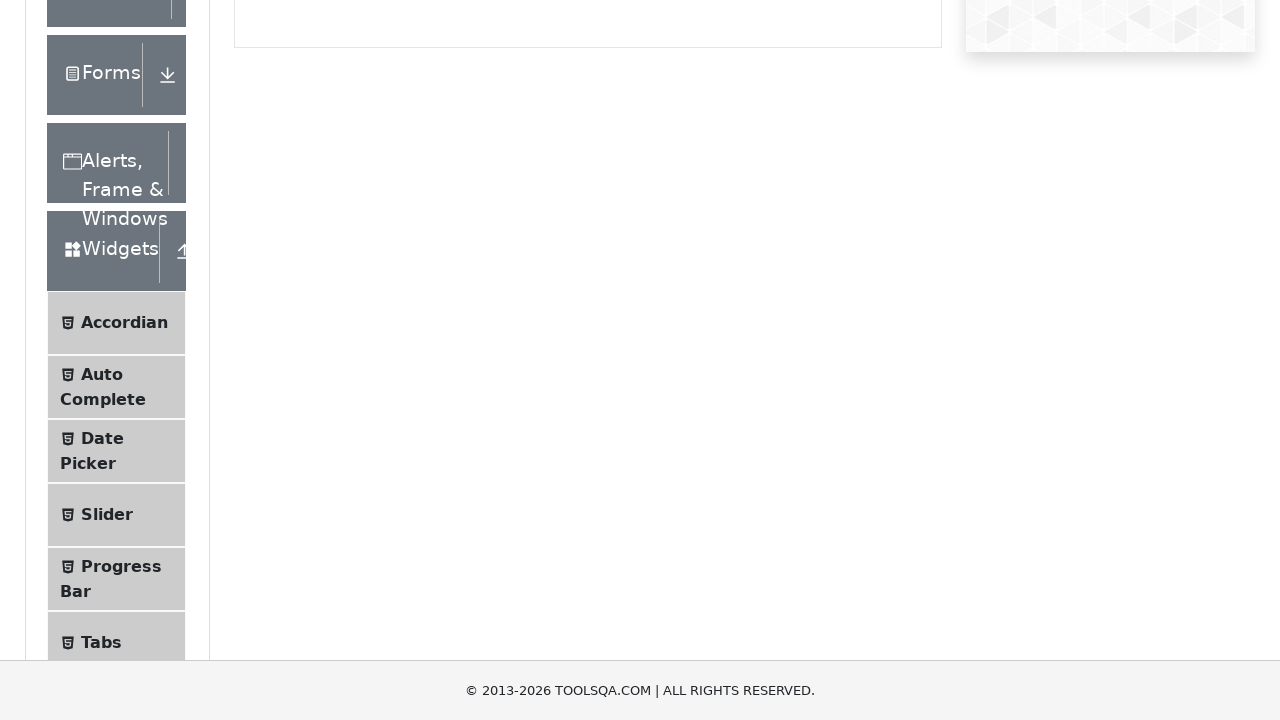